Tests the A/B Testing opt-out mechanism on HerokuApp by navigating to the A/B Testing page, appending an opt-out URL parameter, accepting the JavaScript alert, and verifying the page displays "No A/B Test".

Starting URL: https://the-internet.herokuapp.com/

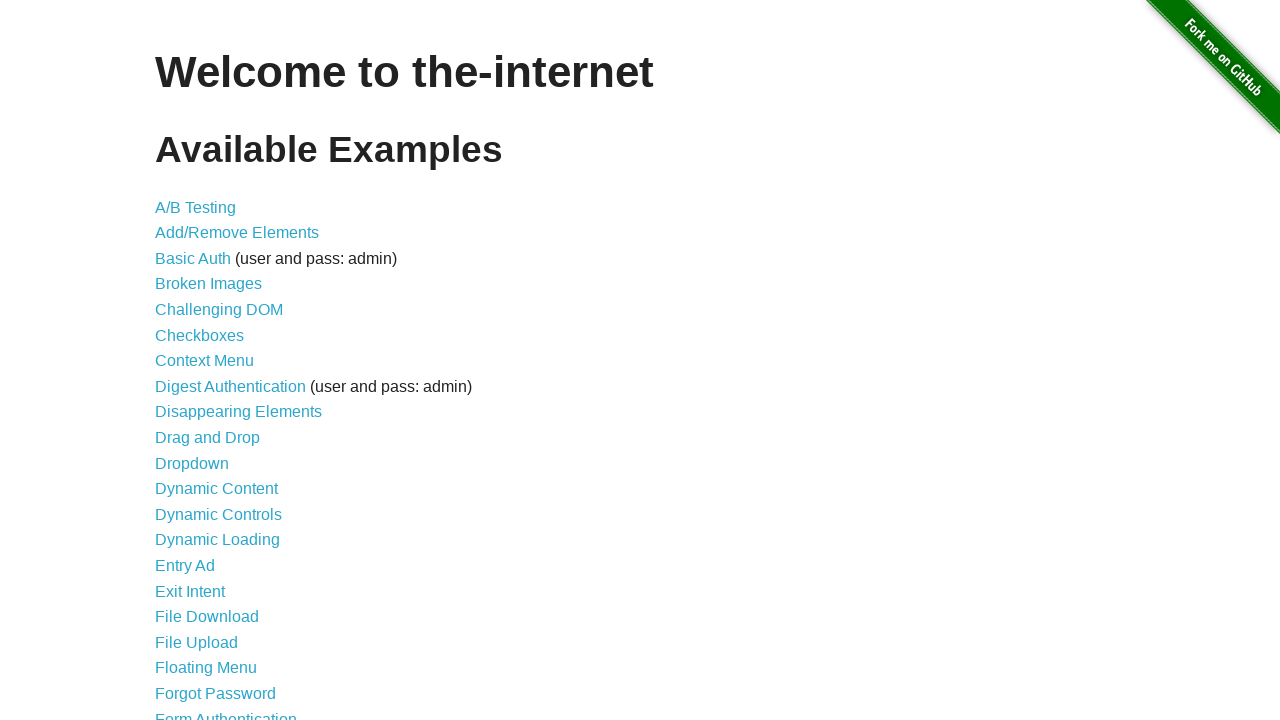

Clicked on A/B Testing link from homepage at (196, 207) on a:text('A/B Testing')
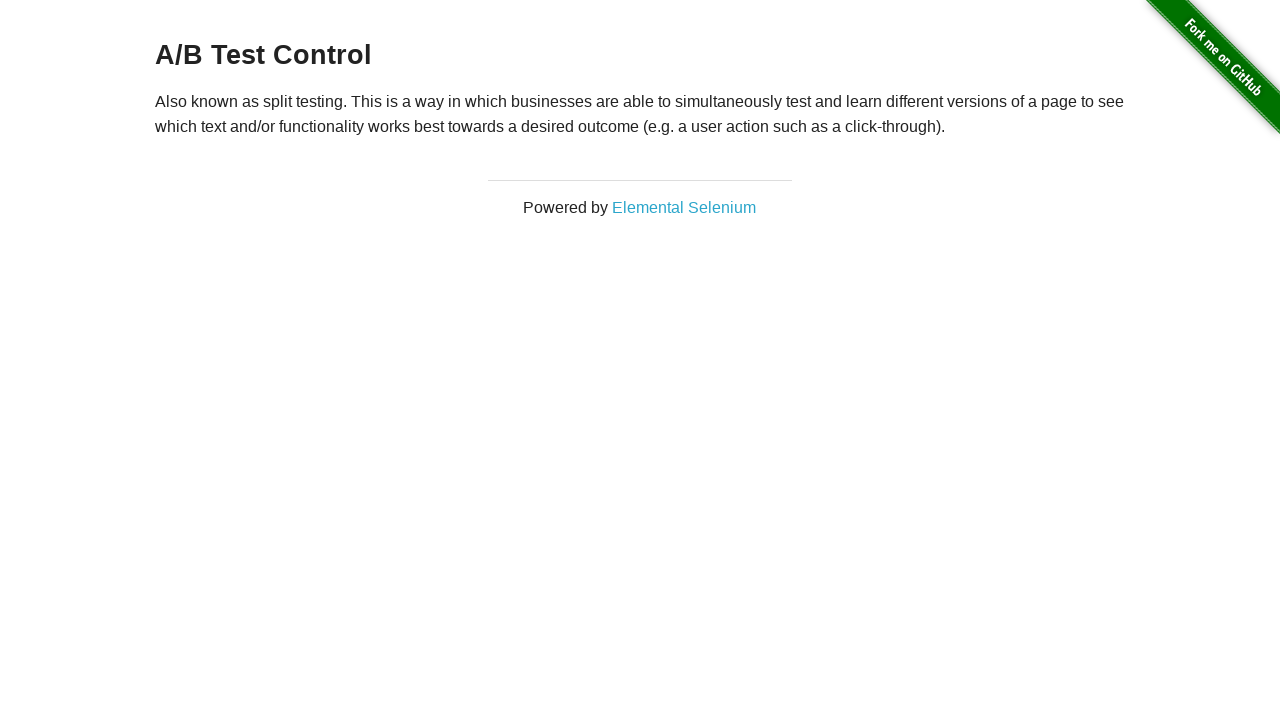

A/B Testing page loaded (domcontentloaded)
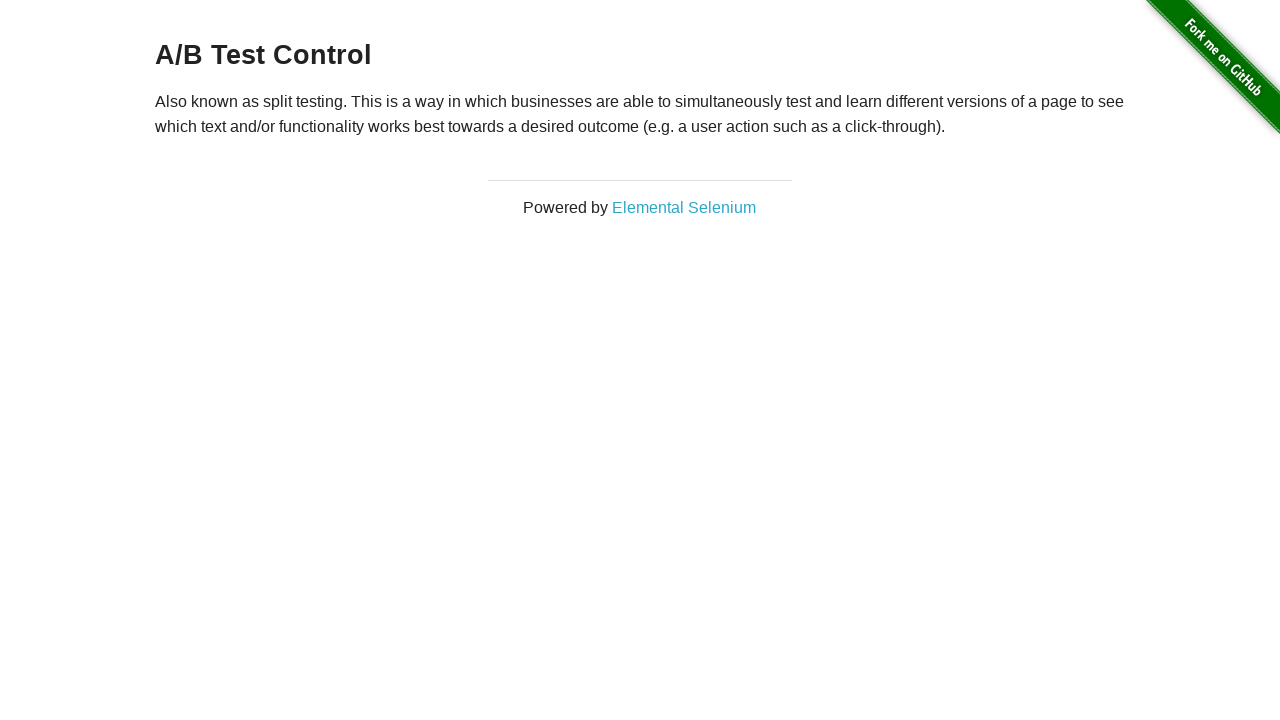

Navigated to A/B Testing page with optimizely_opt_out=true parameter
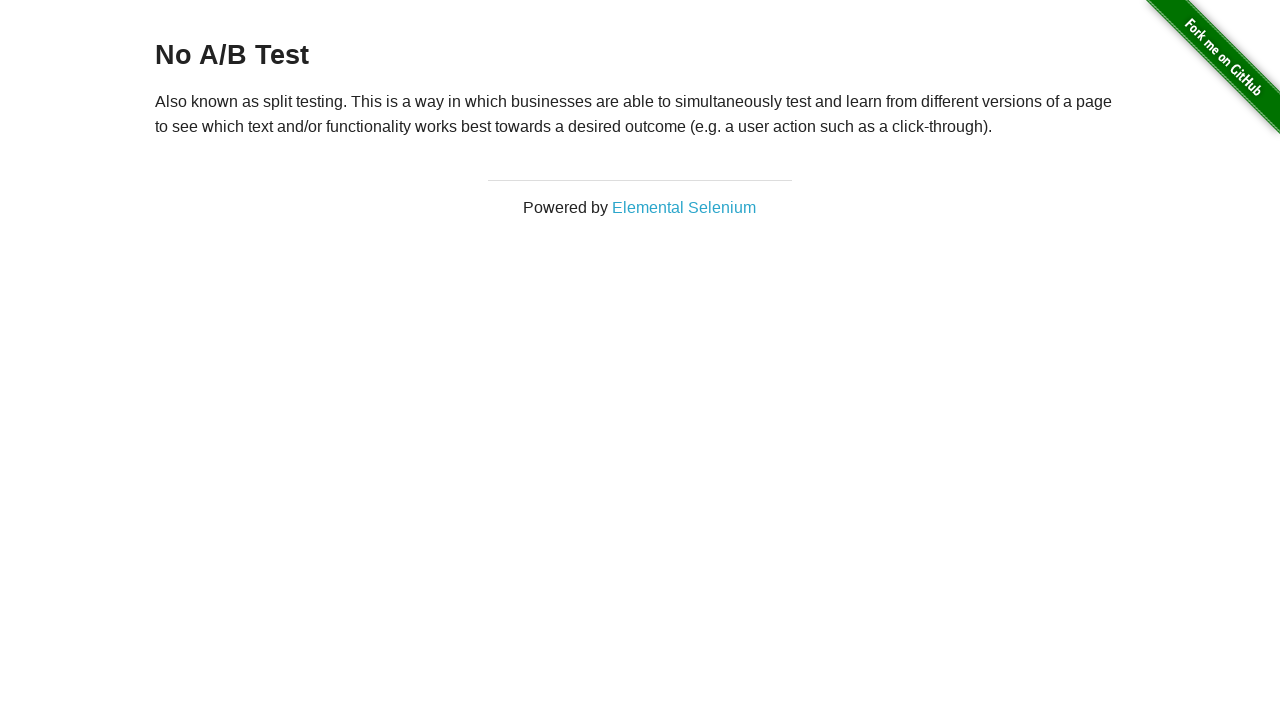

Set up dialog handler and reloaded page
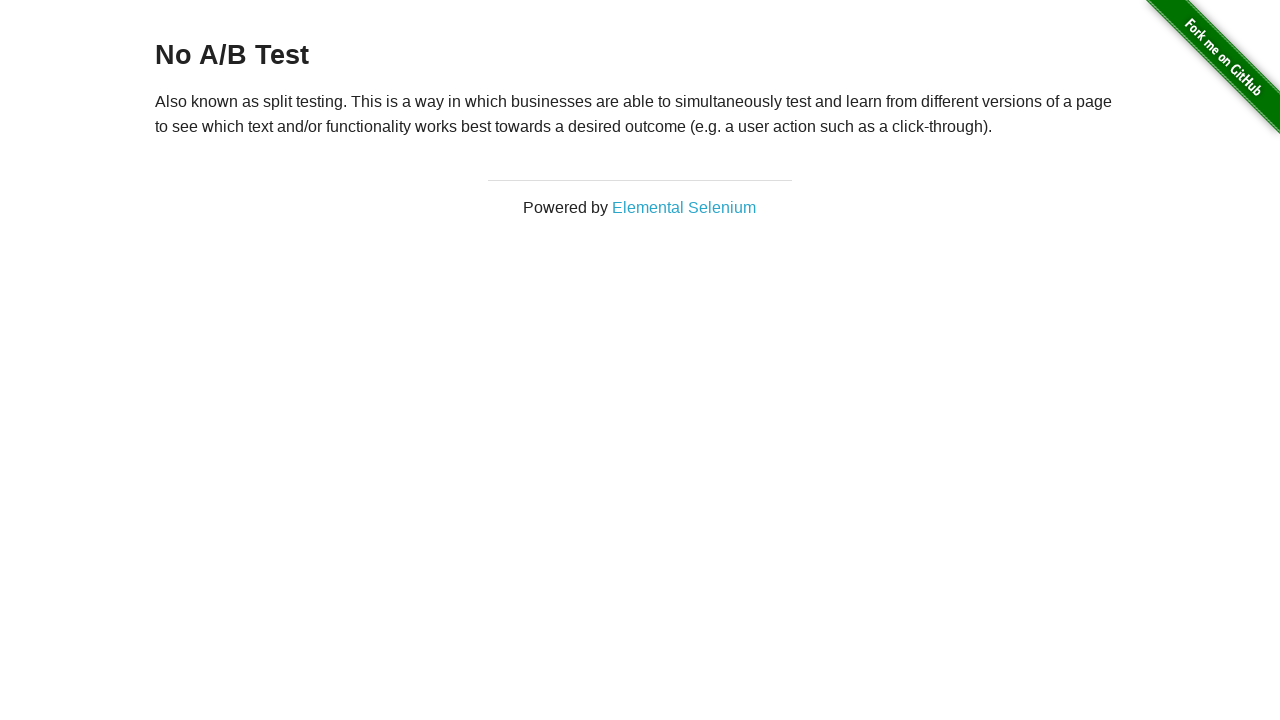

Navigated directly to A/B Testing opt-out URL
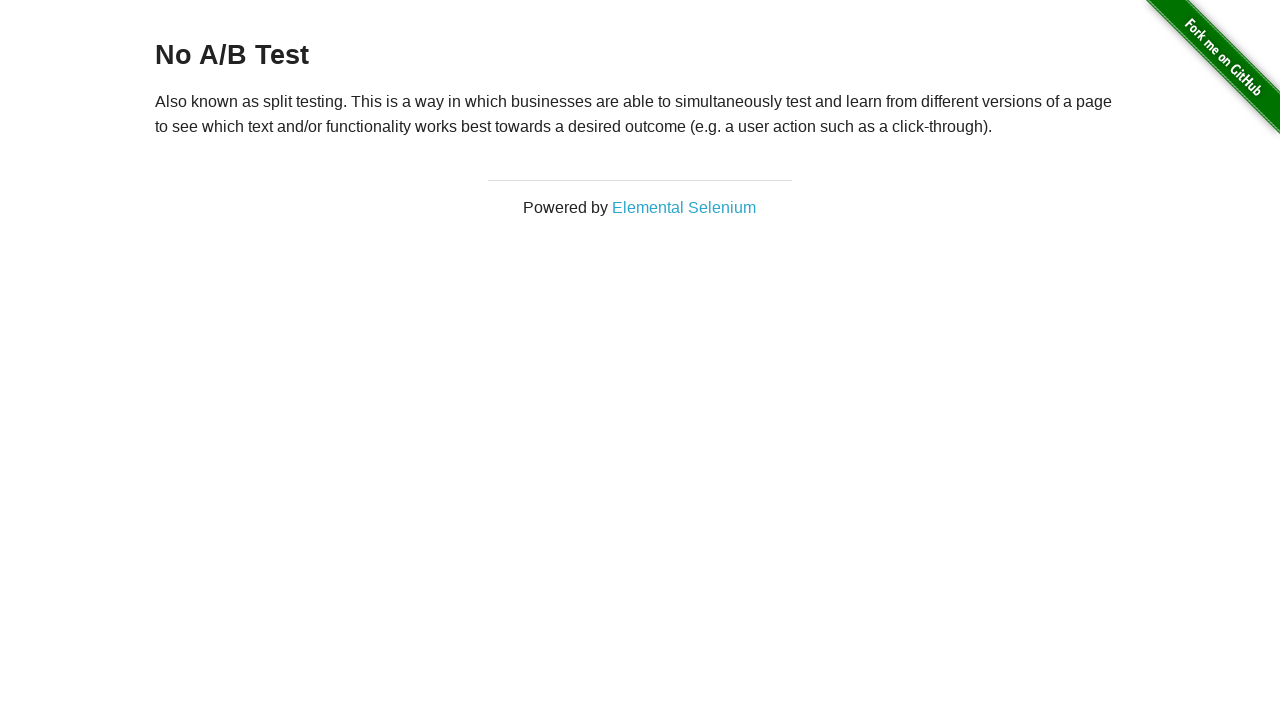

No alert appeared within timeout
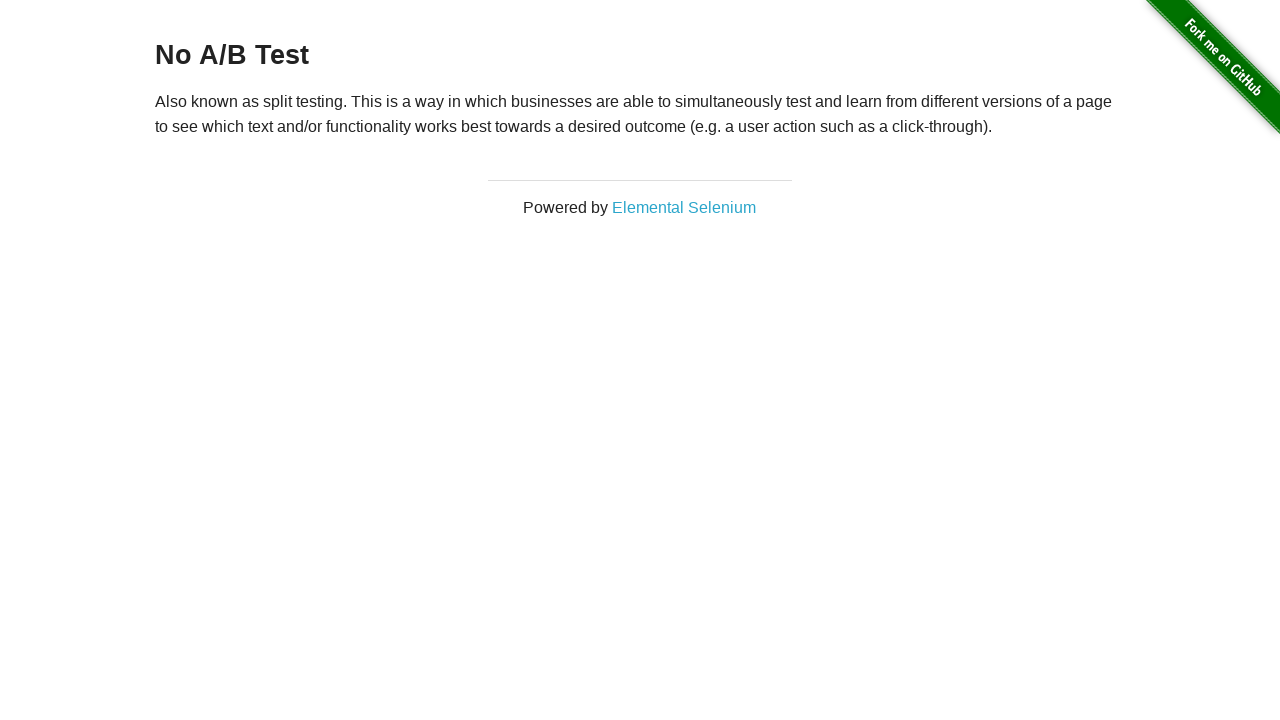

Located h3 heading element
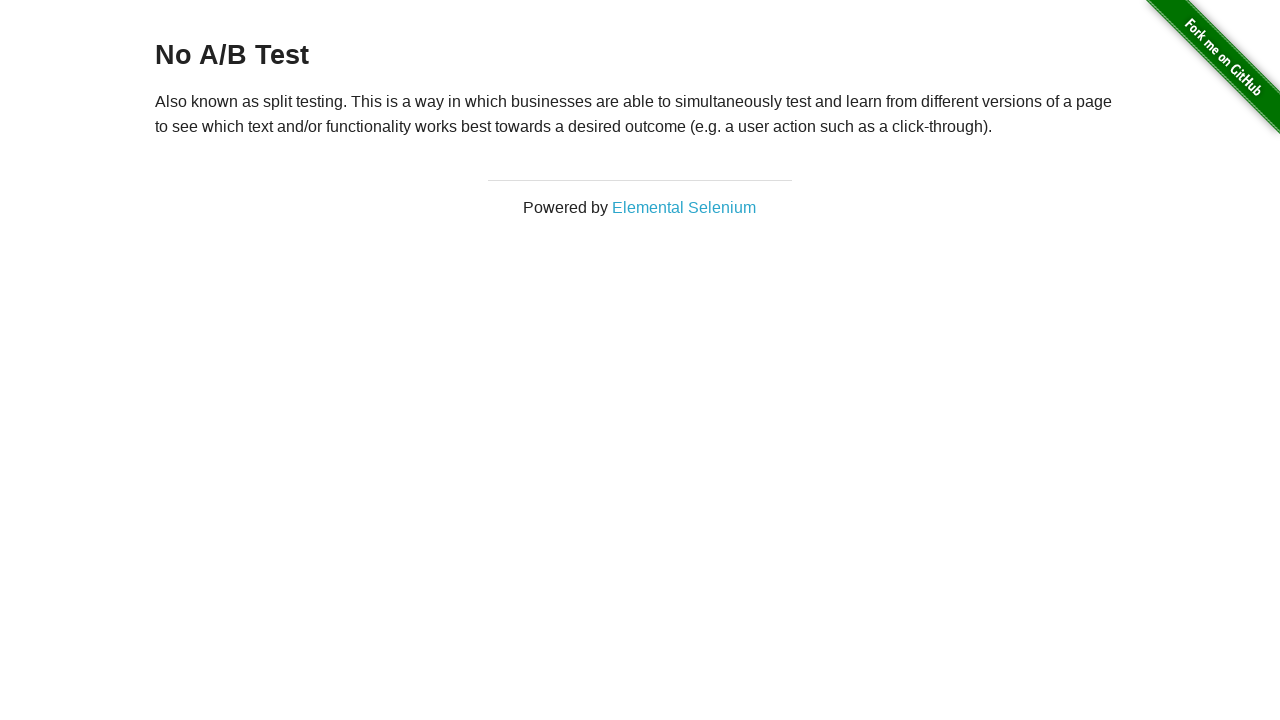

h3 heading selector is ready - verifying 'No A/B Test' message displayed
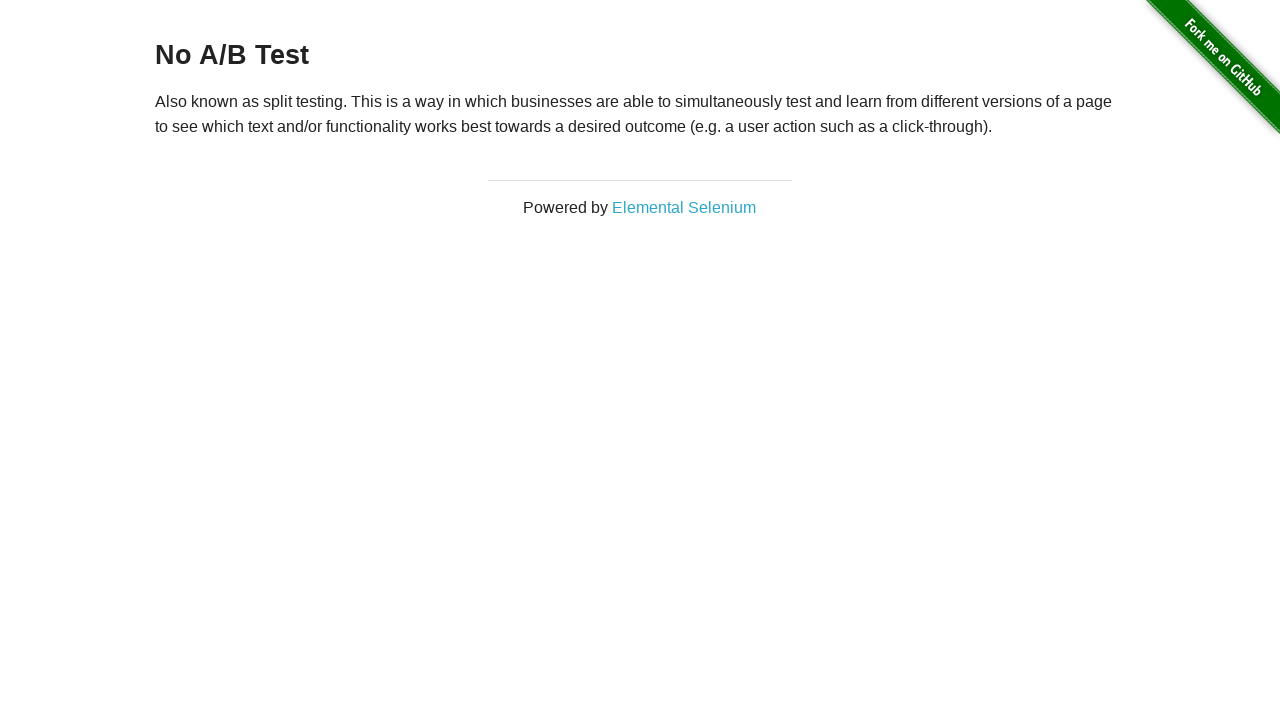

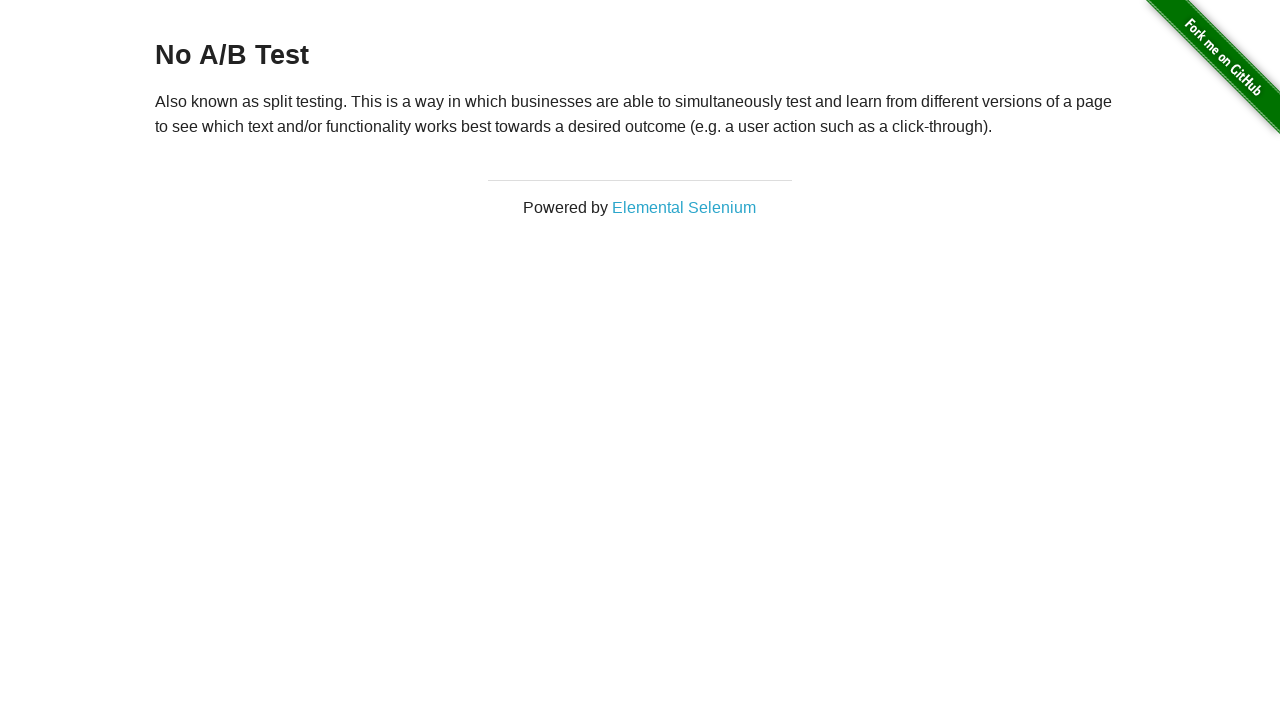